Tests navigation to the About Us page by clicking the link and verifying the page title changes

Starting URL: https://training-support.net

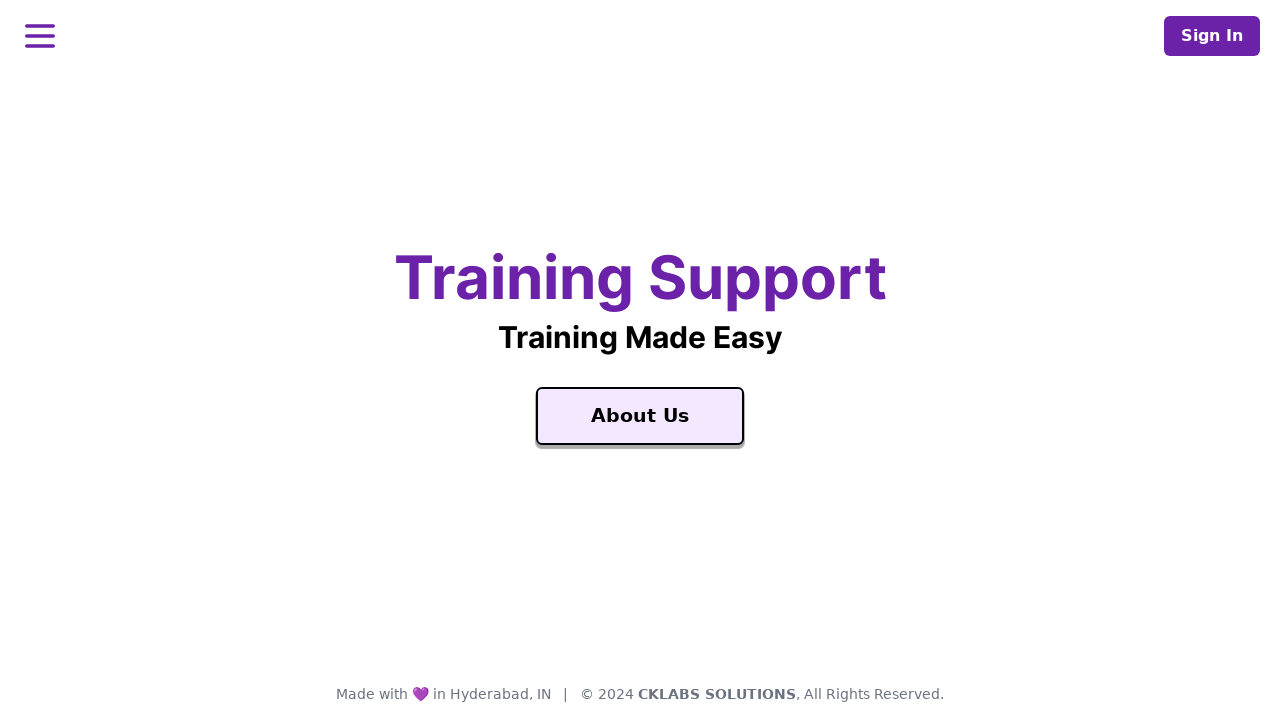

Clicked on the 'About Us' link at (640, 416) on text=About Us
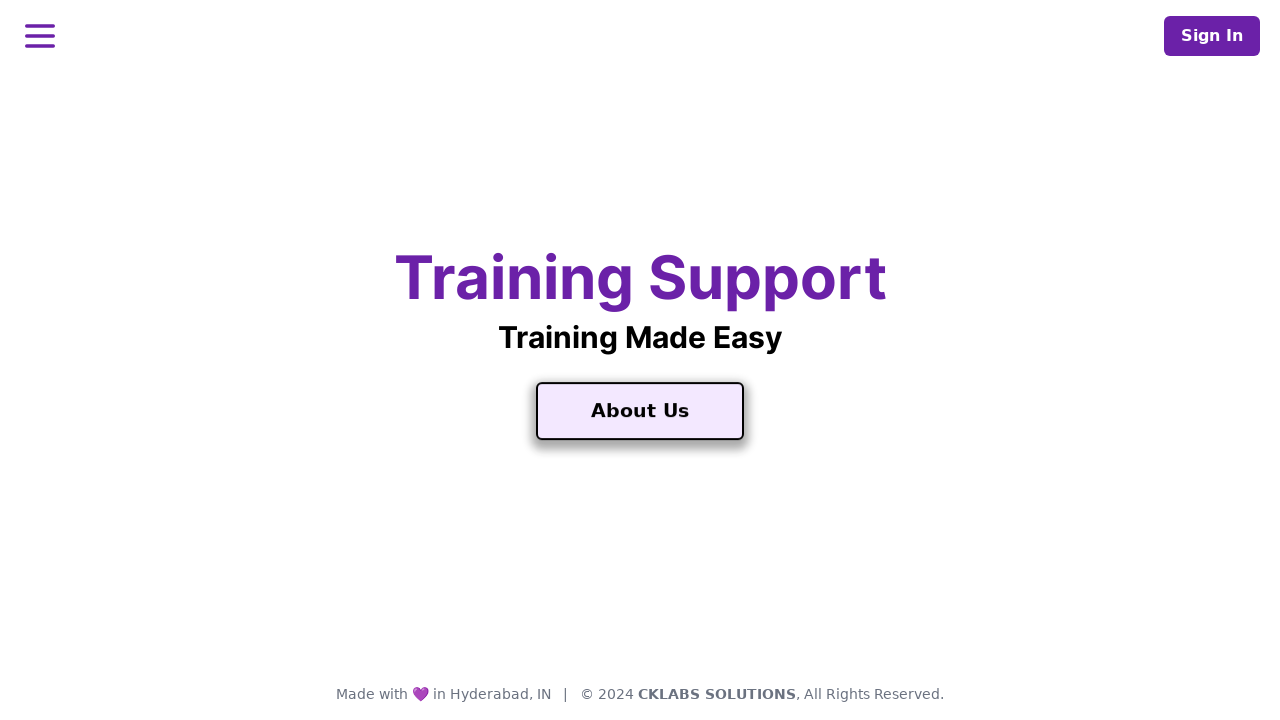

Page title changed to 'About Training Support'
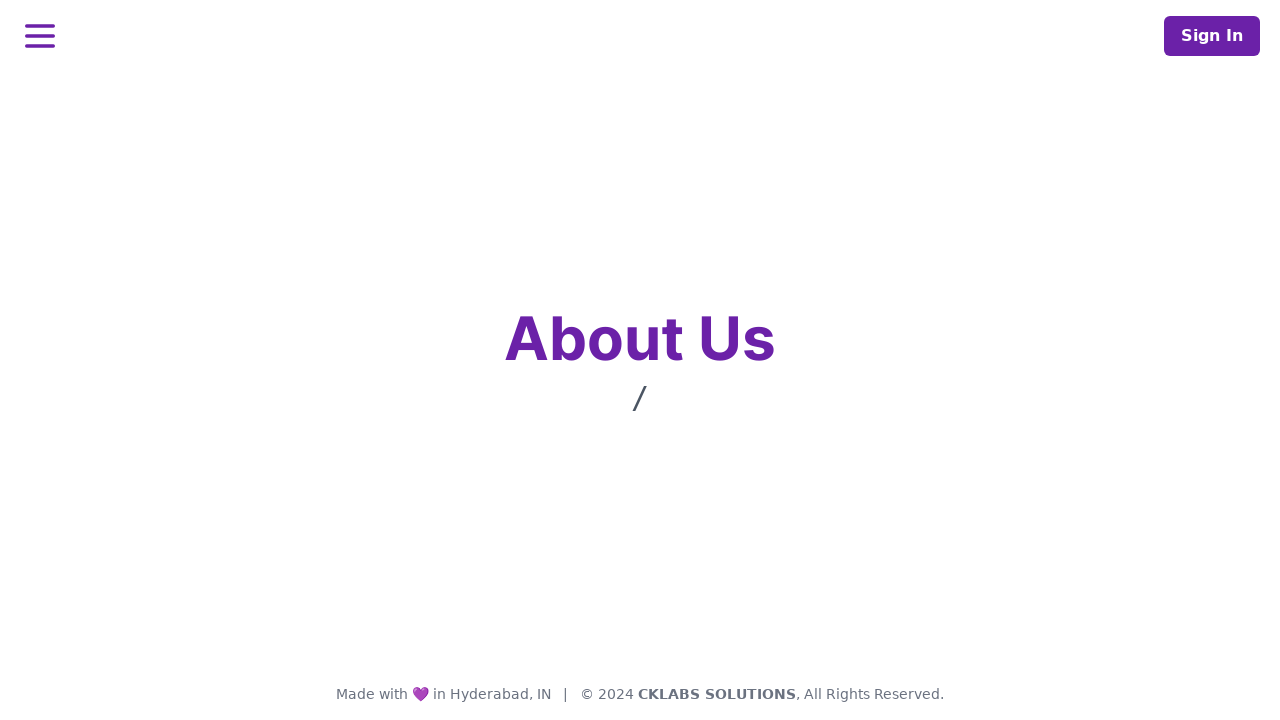

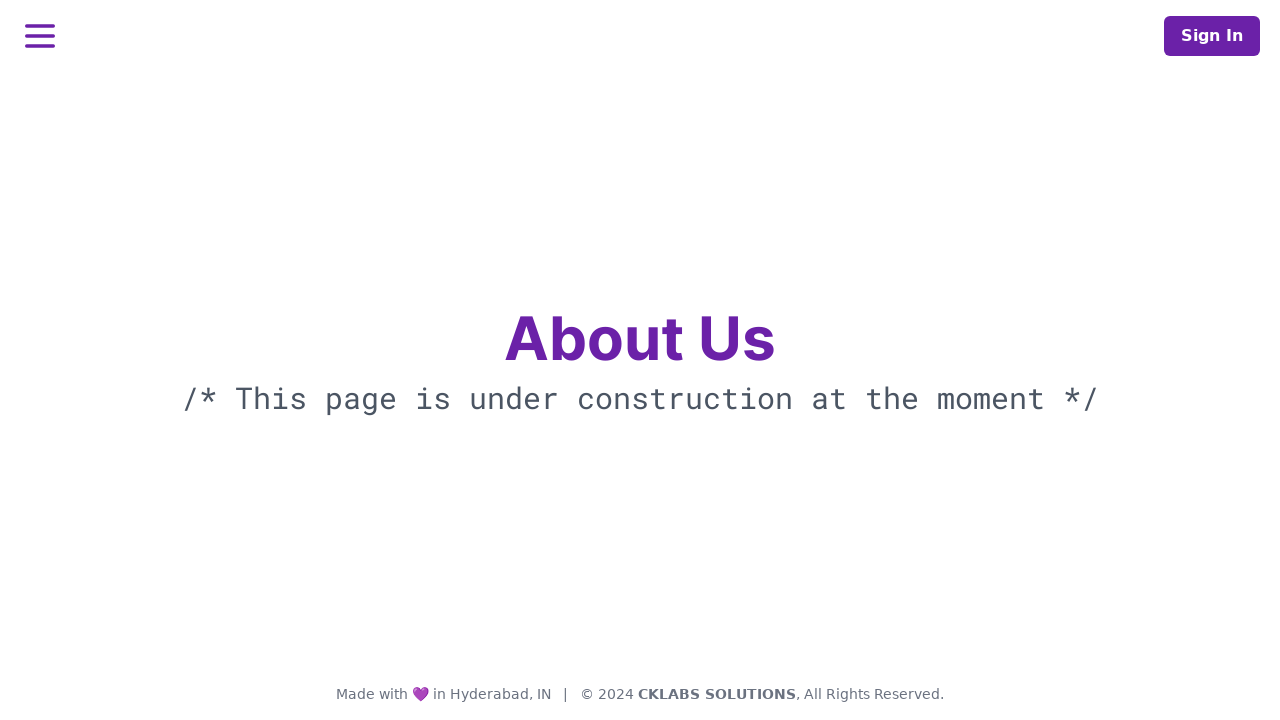